Tests handling a JavaScript alert popup by clicking a link to trigger an alert, waiting for it to appear, getting its text, and accepting it.

Starting URL: https://www.selenium.dev/documentation/en/webdriver/js_alerts_prompts_and_confirmations/

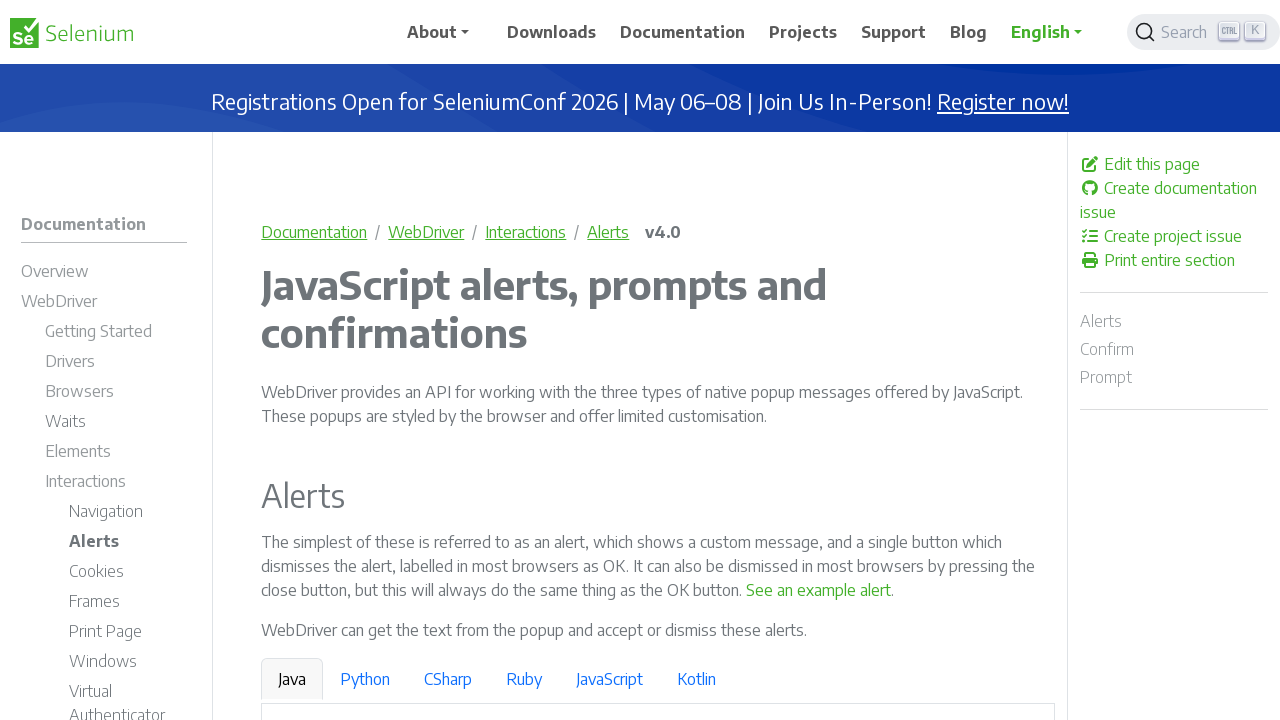

Clicked link to trigger JavaScript alert at (819, 590) on a:has-text('See an example alert')
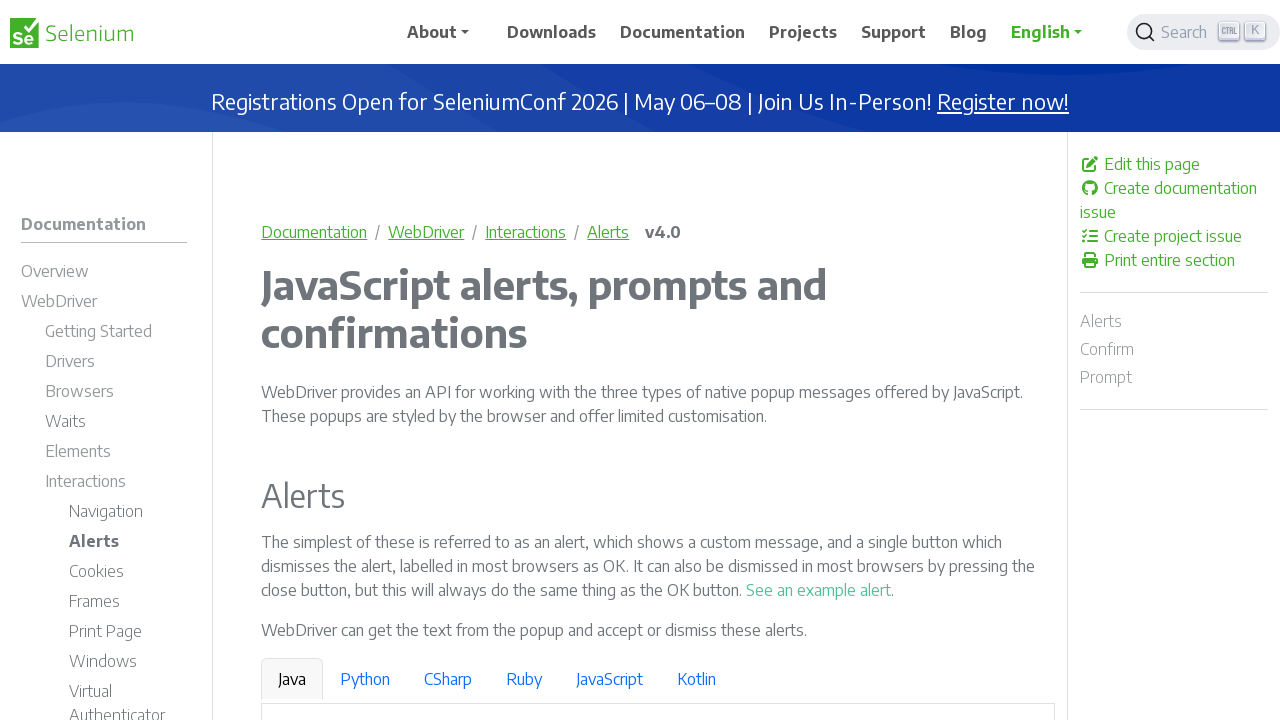

Set up dialog handler to accept alerts
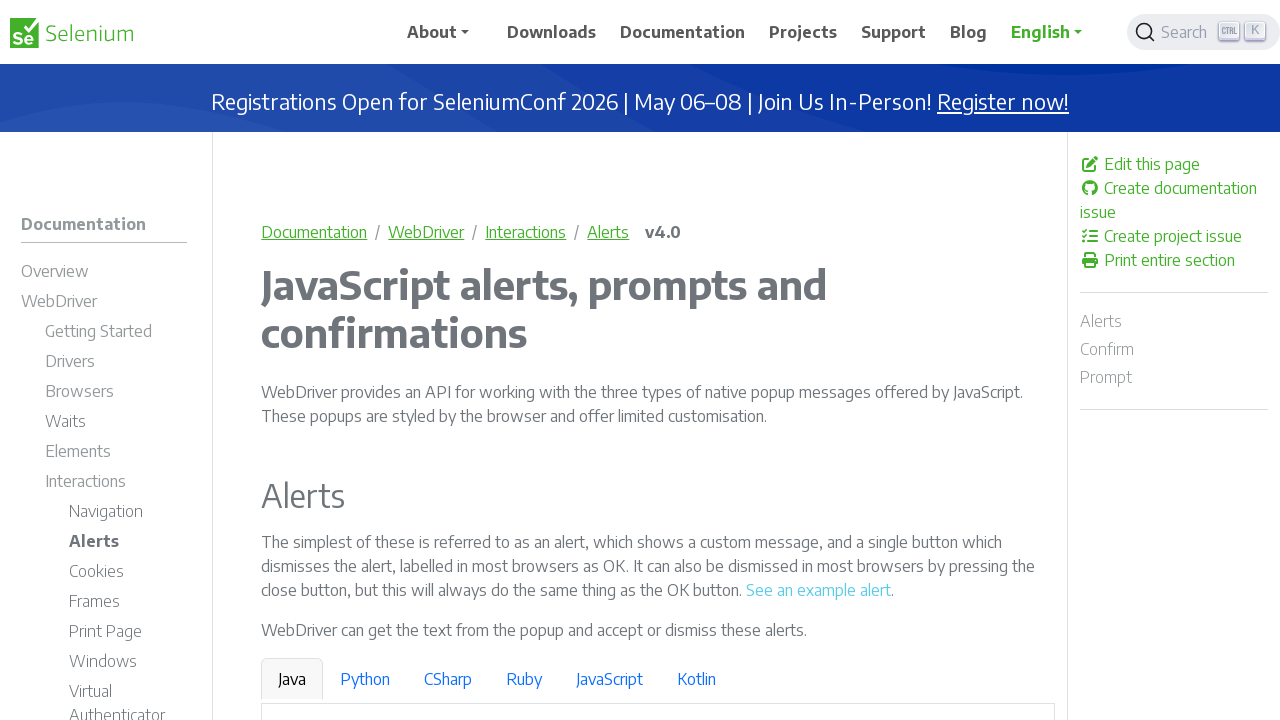

Waited for dialog handling to complete
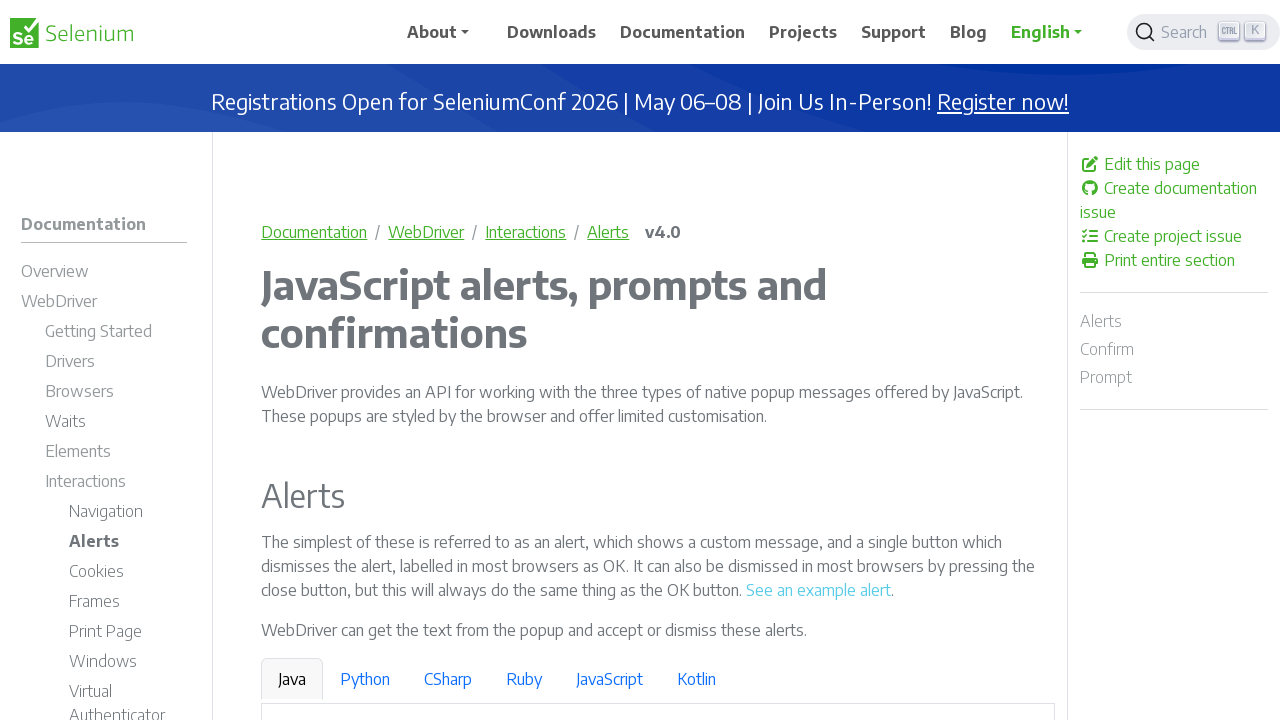

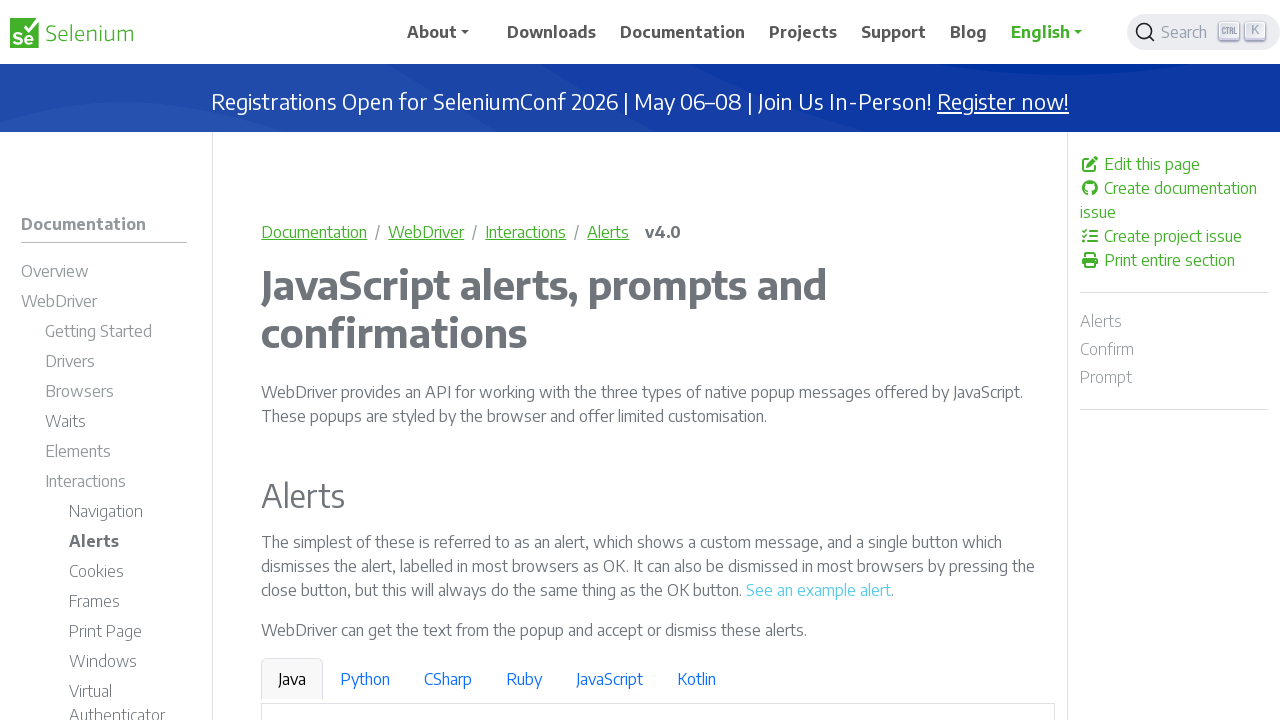